Navigates to a KREAM exhibition page and scrolls down multiple times to load all product cards, then verifies products are displayed

Starting URL: https://kream.co.kr/exhibitions/2082

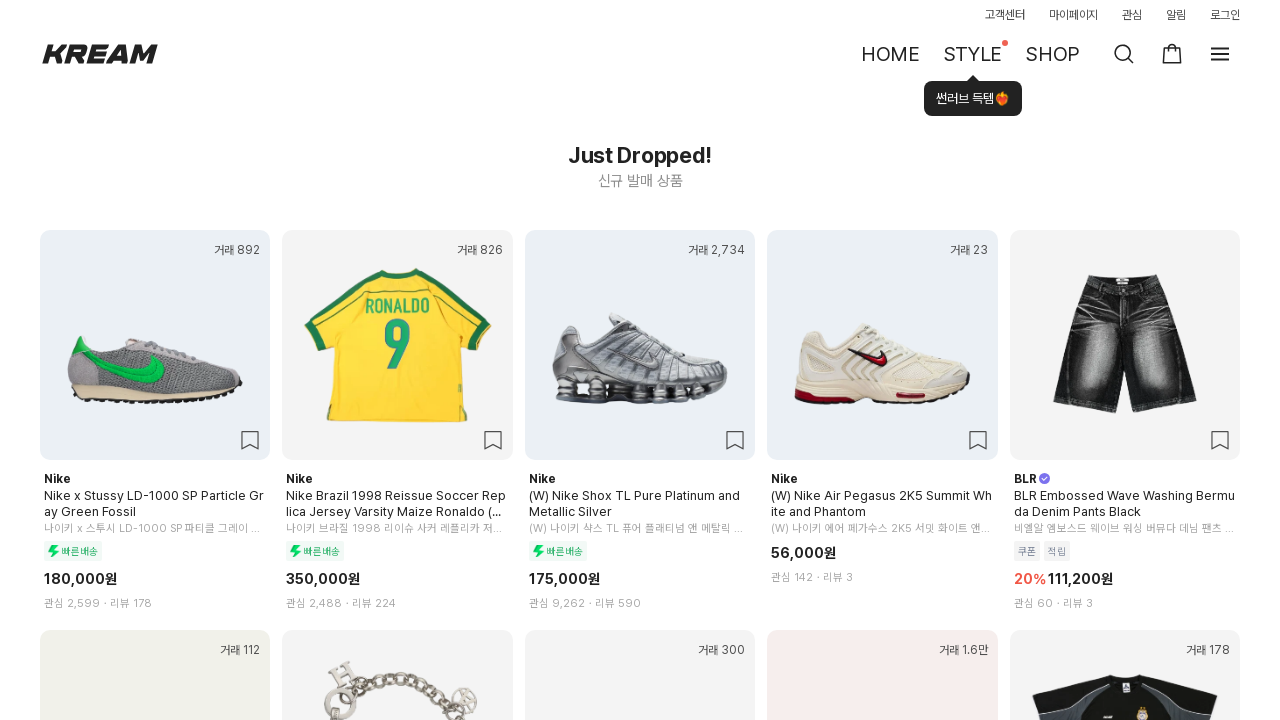

Scrolled to bottom of page (iteration 1/5)
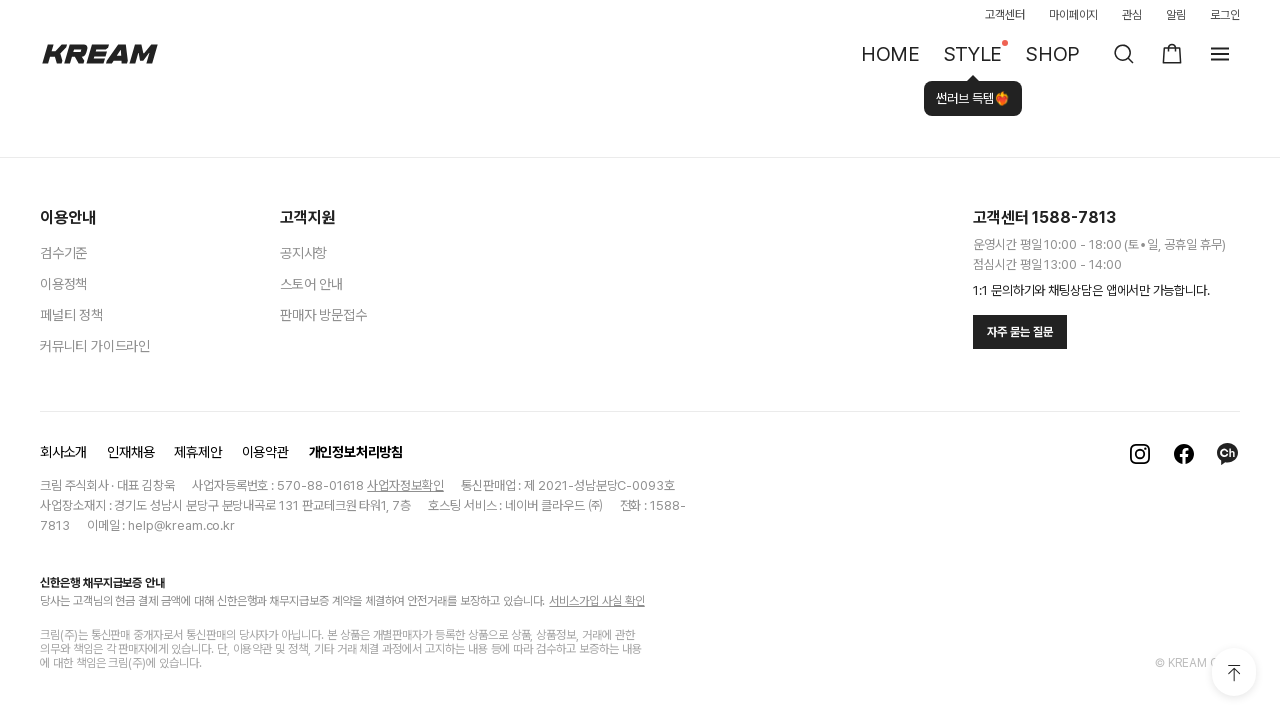

Waited 2 seconds for products to load (iteration 1/5)
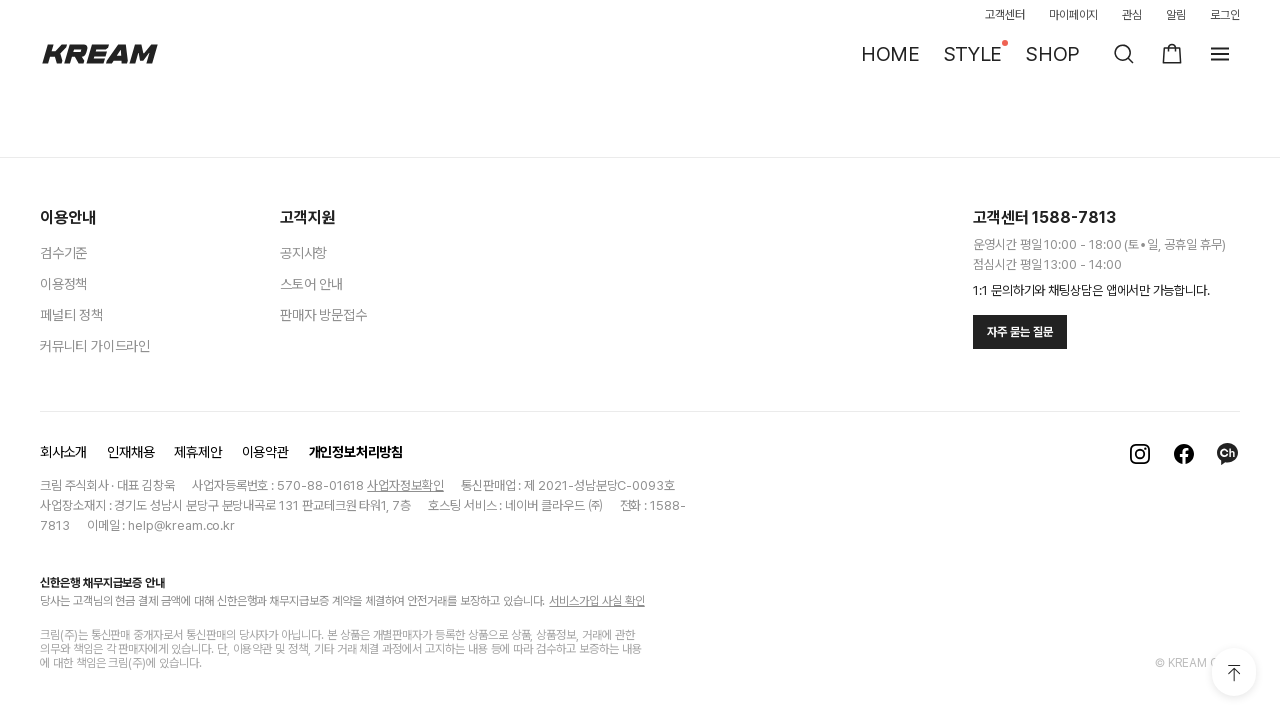

Scrolled to bottom of page (iteration 2/5)
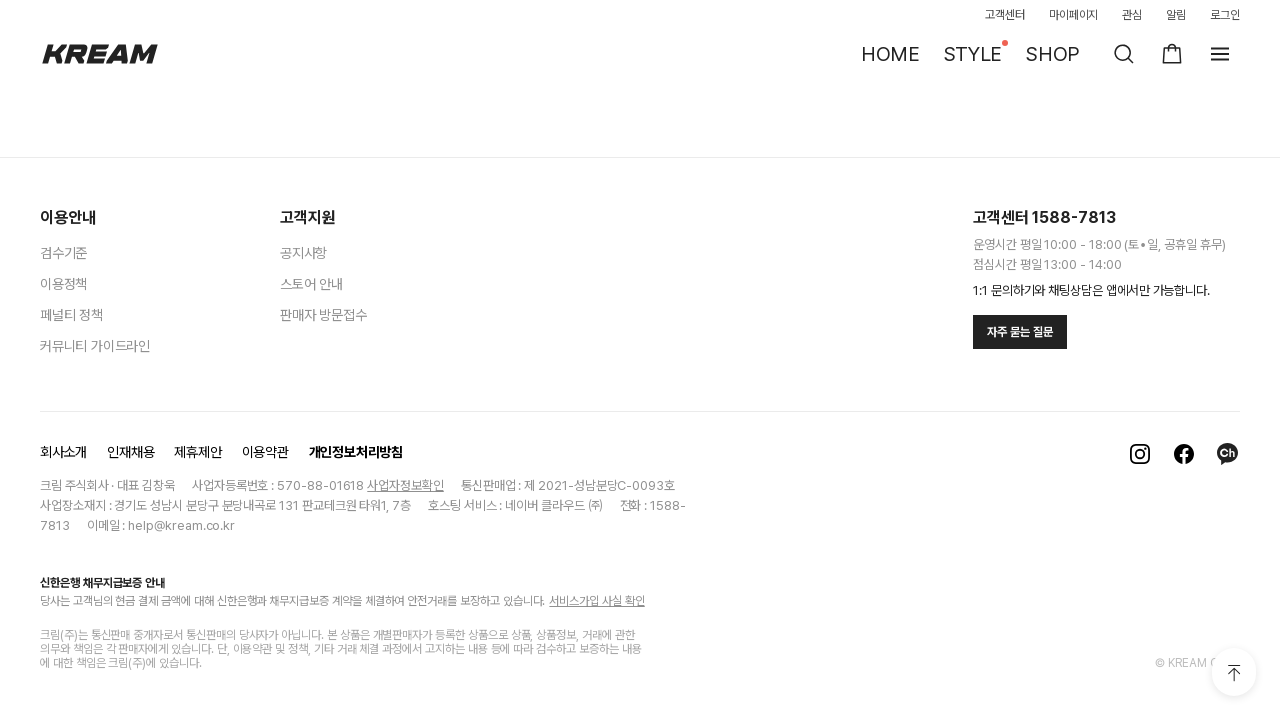

Waited 2 seconds for products to load (iteration 2/5)
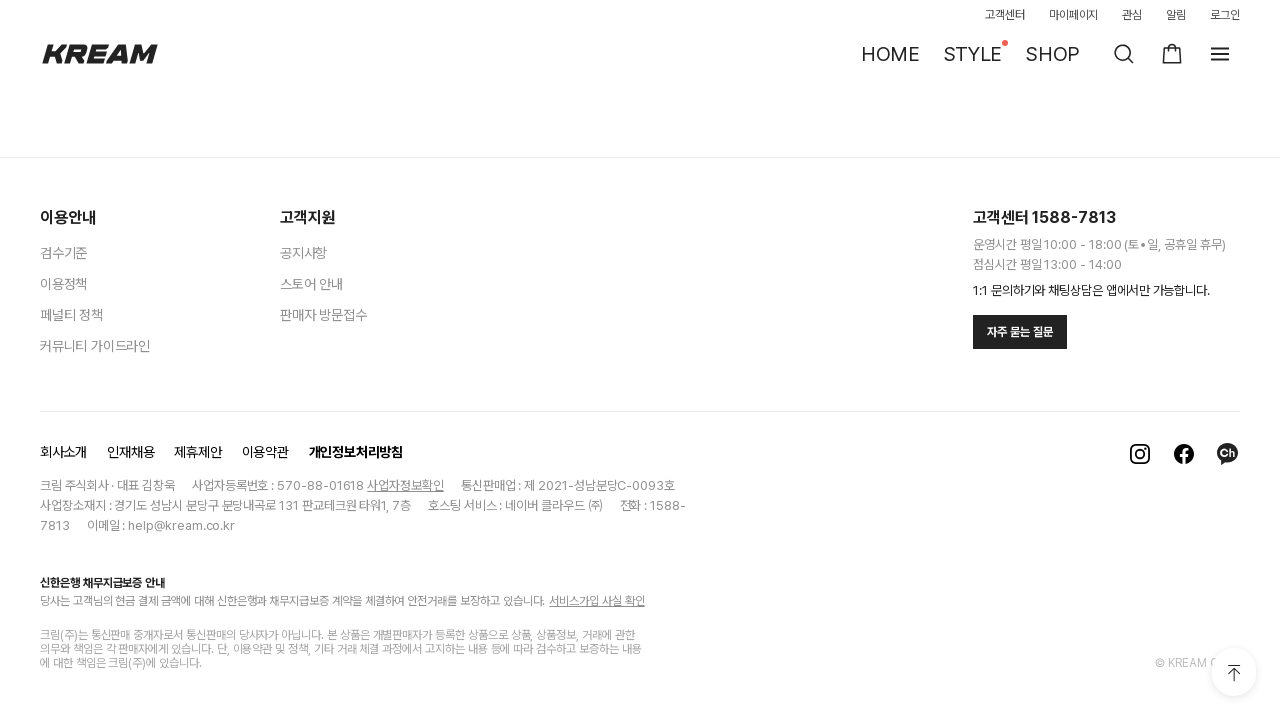

Scrolled to bottom of page (iteration 3/5)
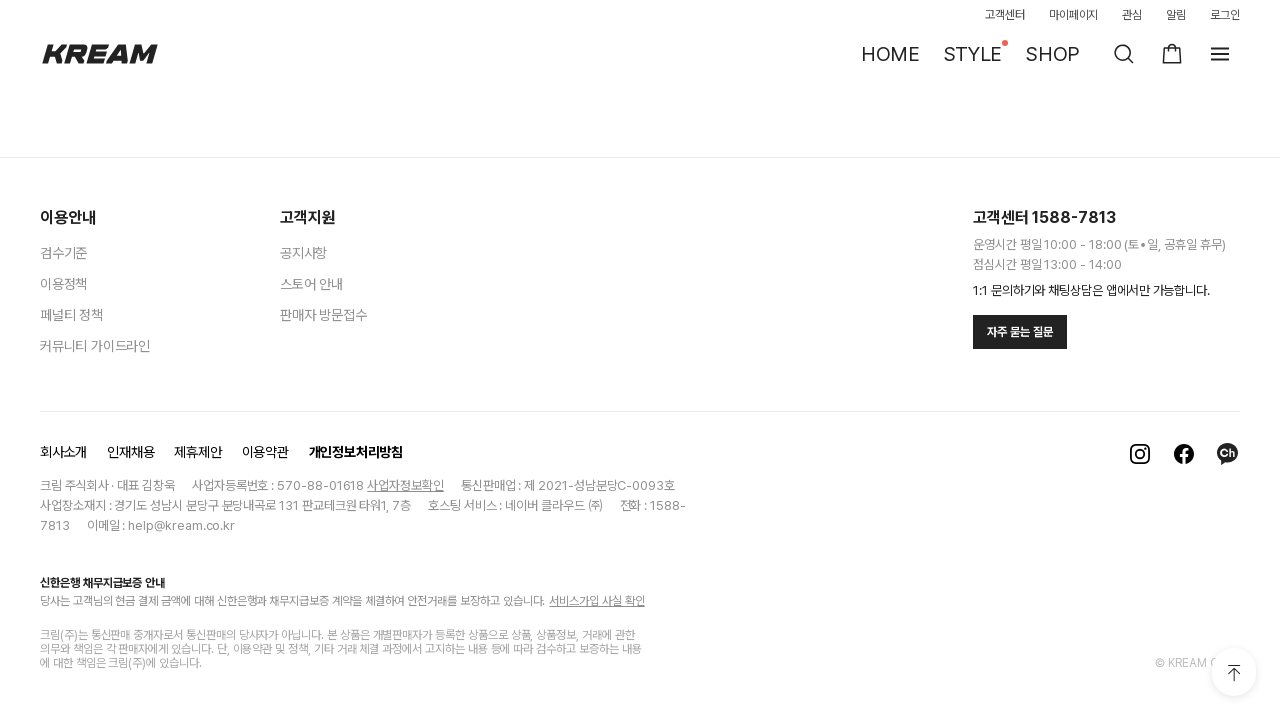

Waited 2 seconds for products to load (iteration 3/5)
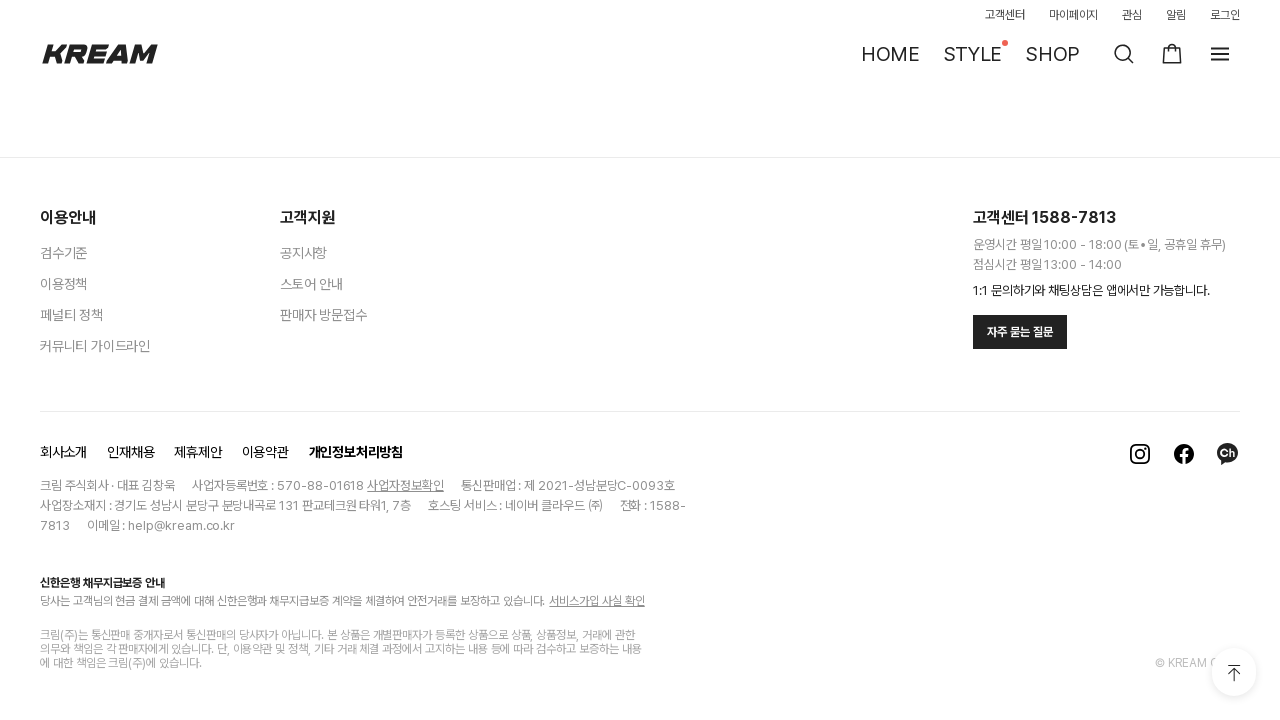

Scrolled to bottom of page (iteration 4/5)
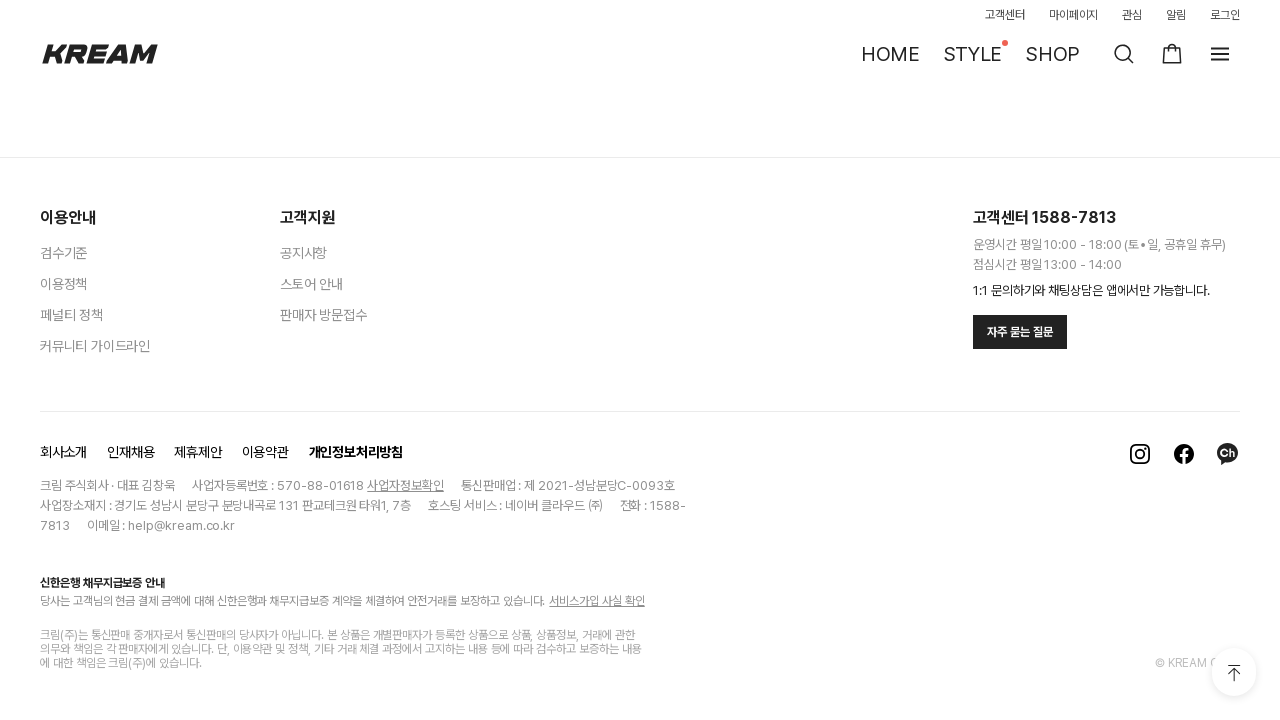

Waited 2 seconds for products to load (iteration 4/5)
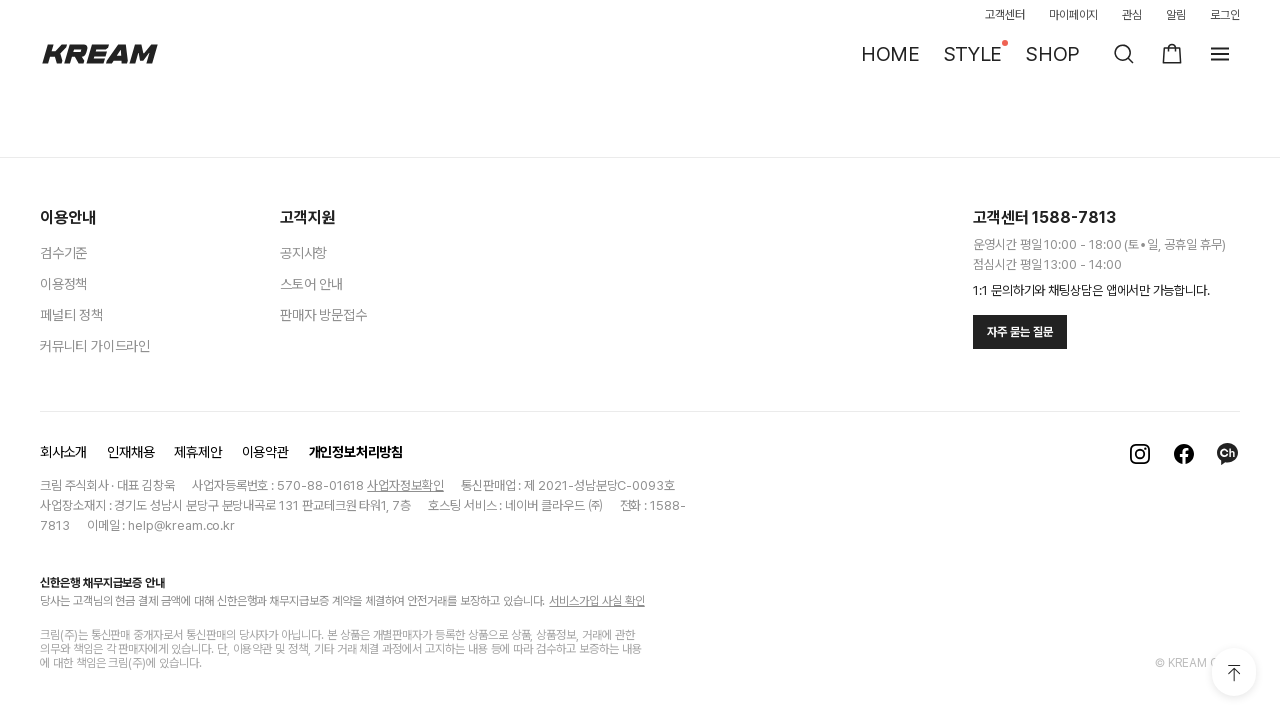

Scrolled to bottom of page (iteration 5/5)
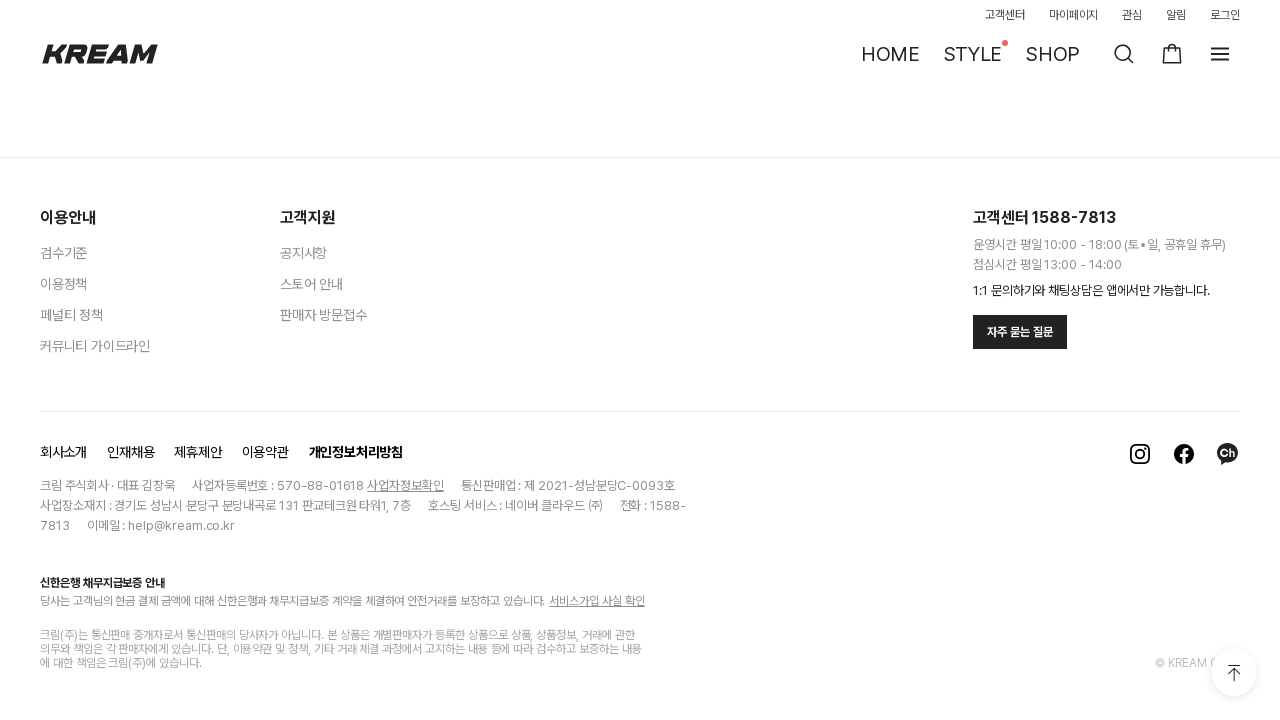

Waited 2 seconds for products to load (iteration 5/5)
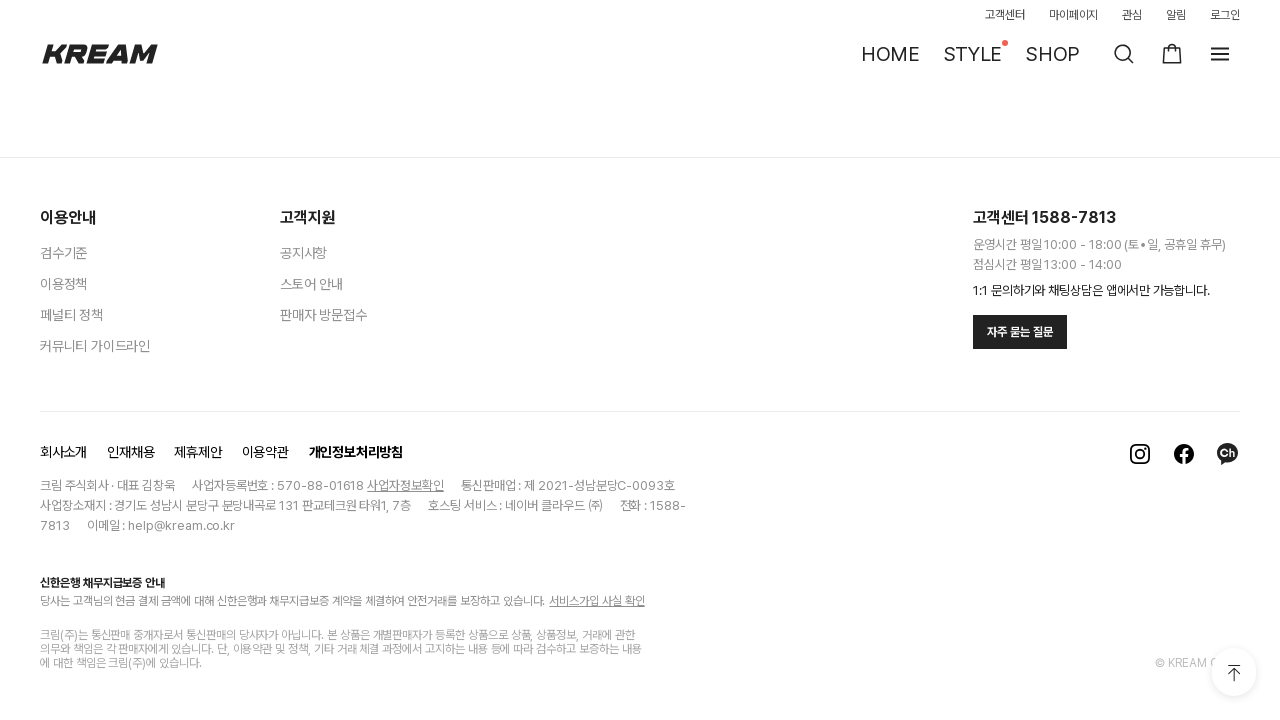

Verified product cards are visible on KREAM exhibition page
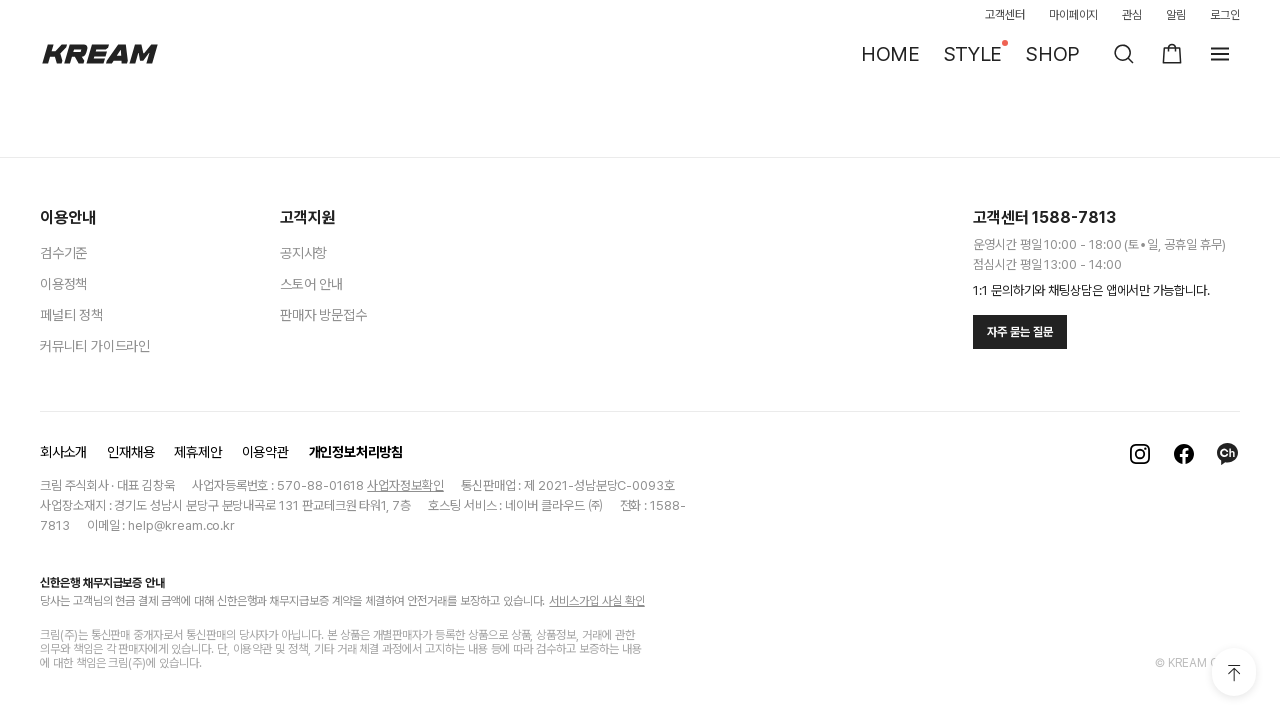

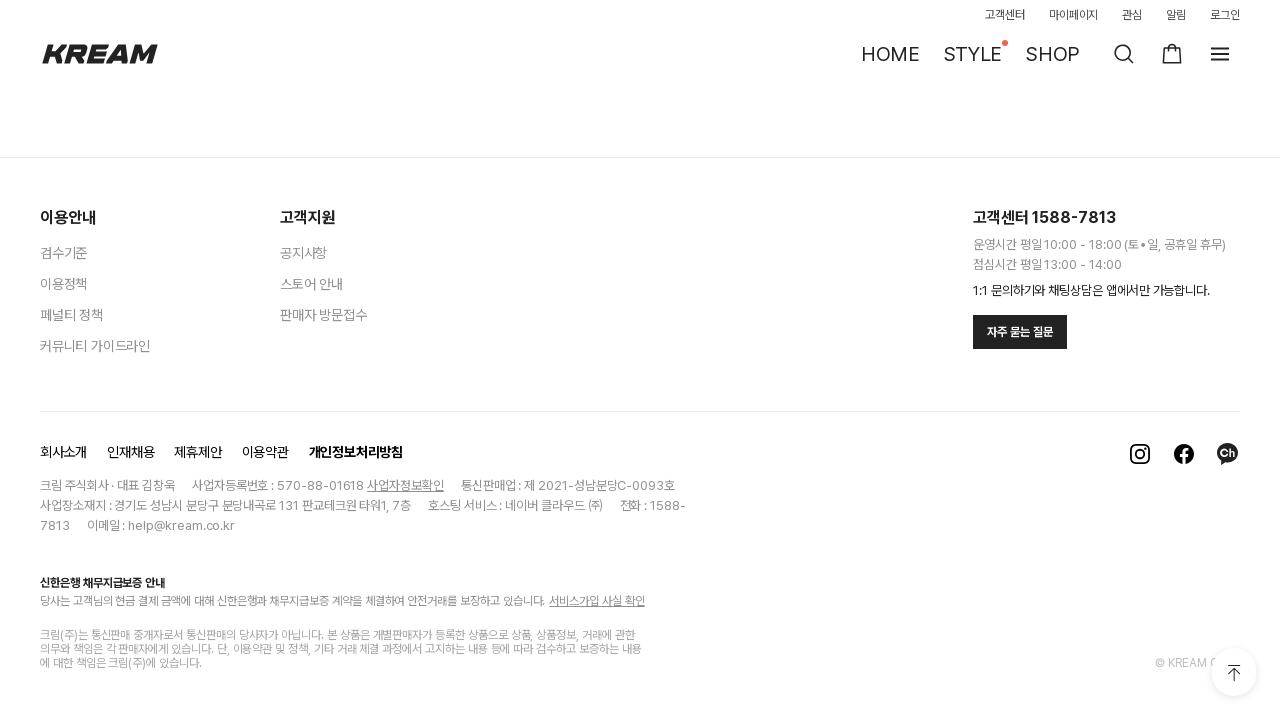